Tests checkbox handling functionality by selecting all checkboxes, then unchecking them, and finally selecting specific checkboxes by position

Starting URL: https://testautomationpractice.blogspot.com/

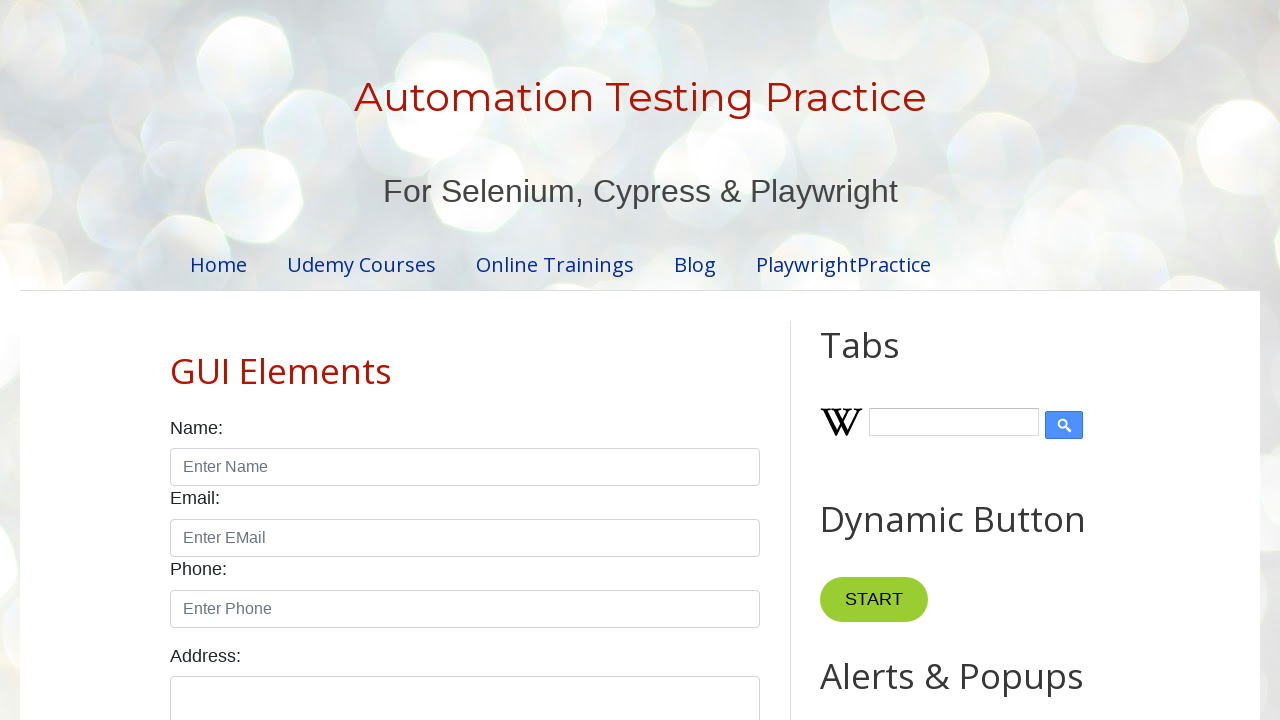

Located all checkboxes in the form group
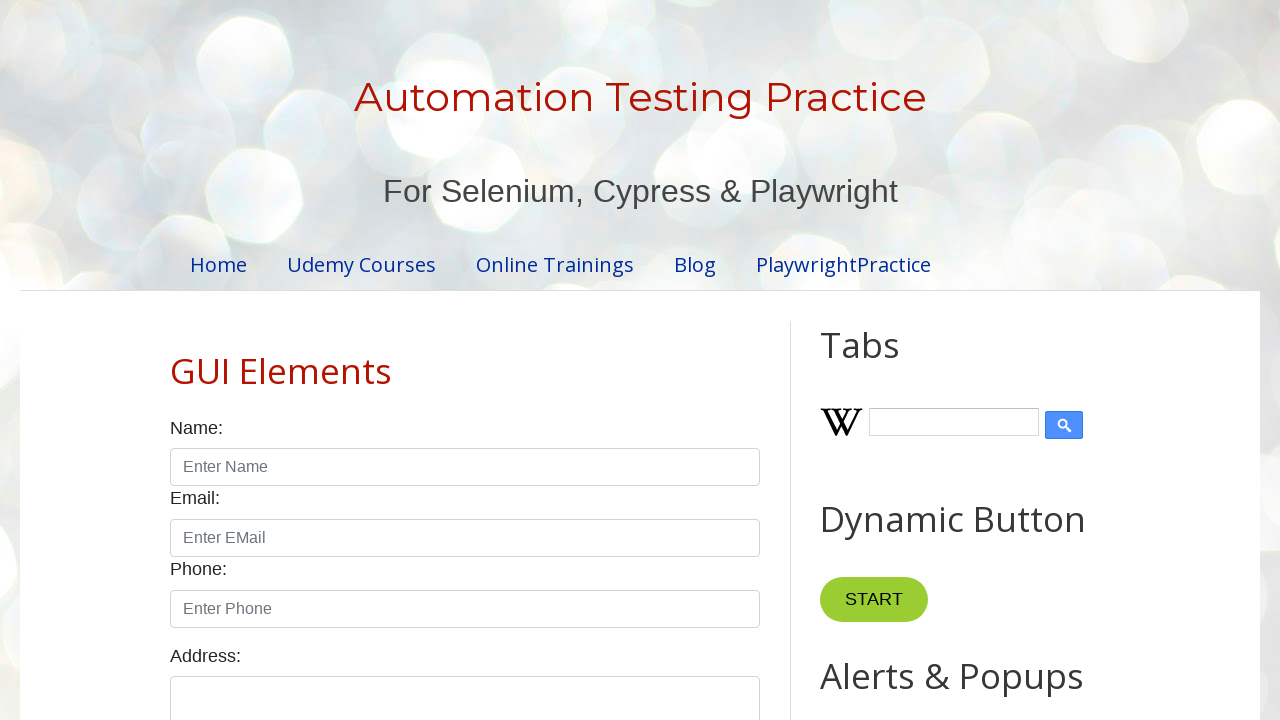

Clicked a checkbox to select it at (176, 360) on (//*[@class='form-group'])[4]/div/input >> nth=0
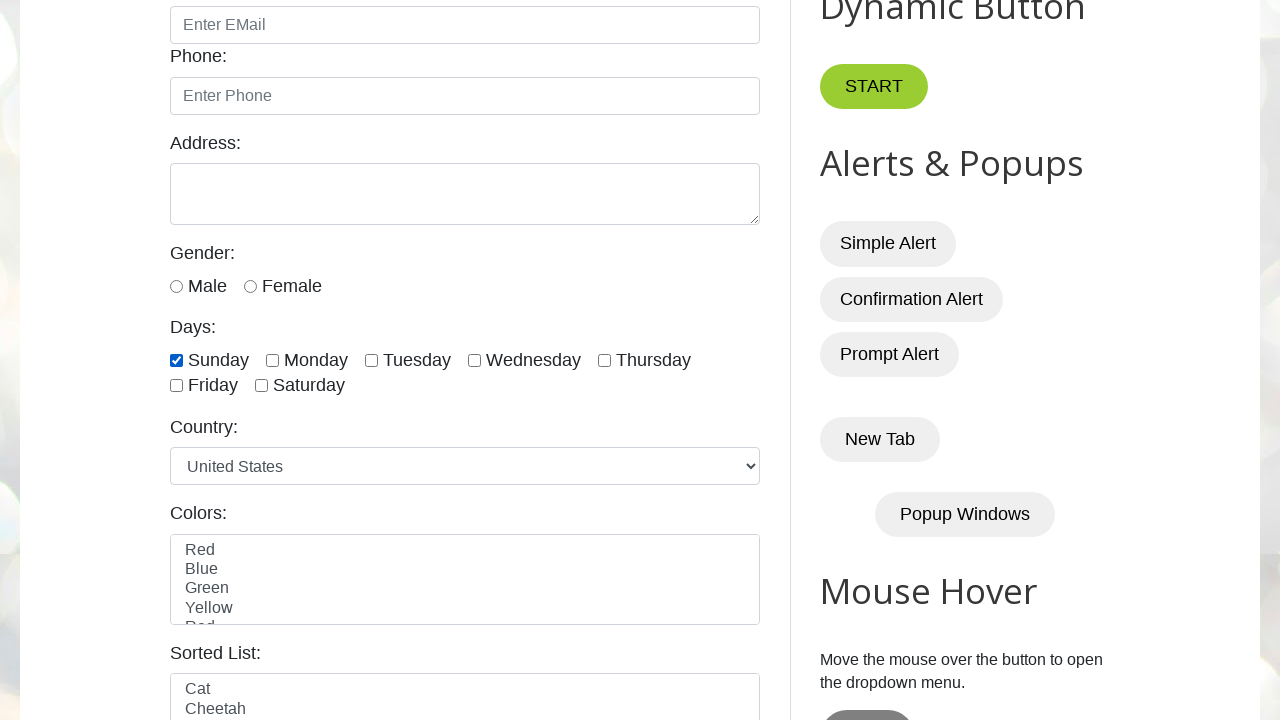

Clicked a checkbox to select it at (272, 360) on (//*[@class='form-group'])[4]/div/input >> nth=1
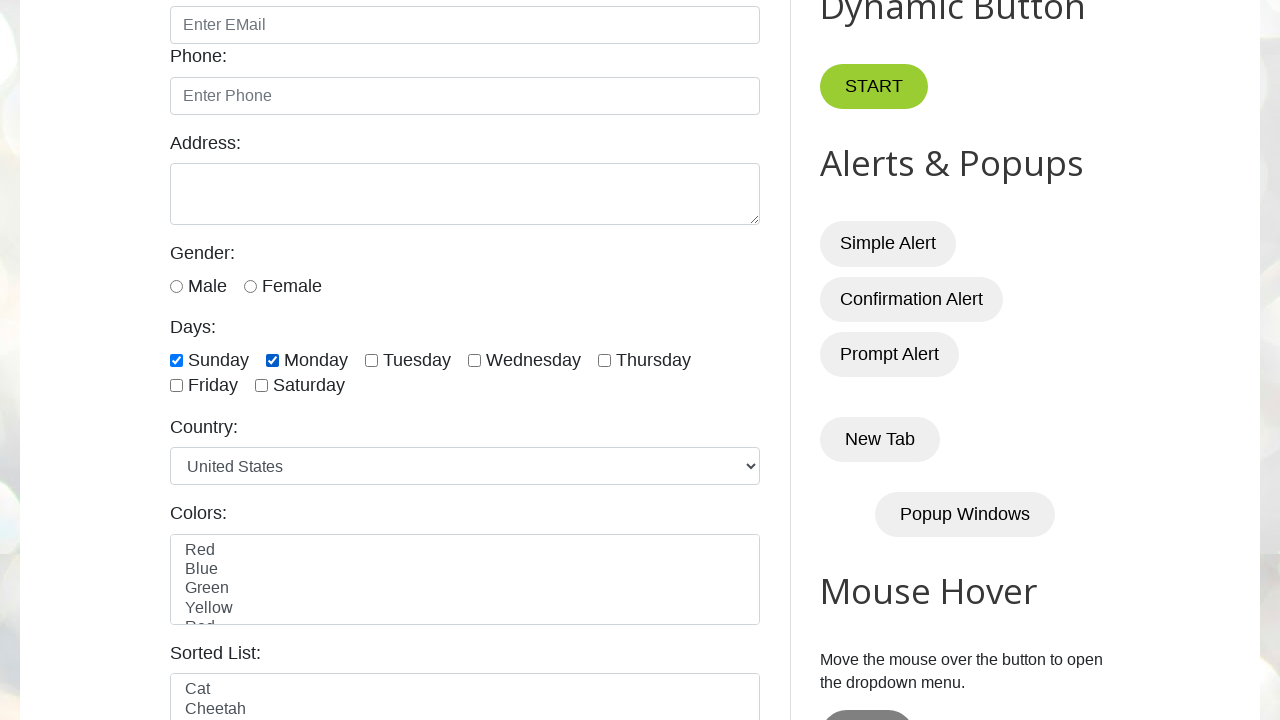

Clicked a checkbox to select it at (372, 360) on (//*[@class='form-group'])[4]/div/input >> nth=2
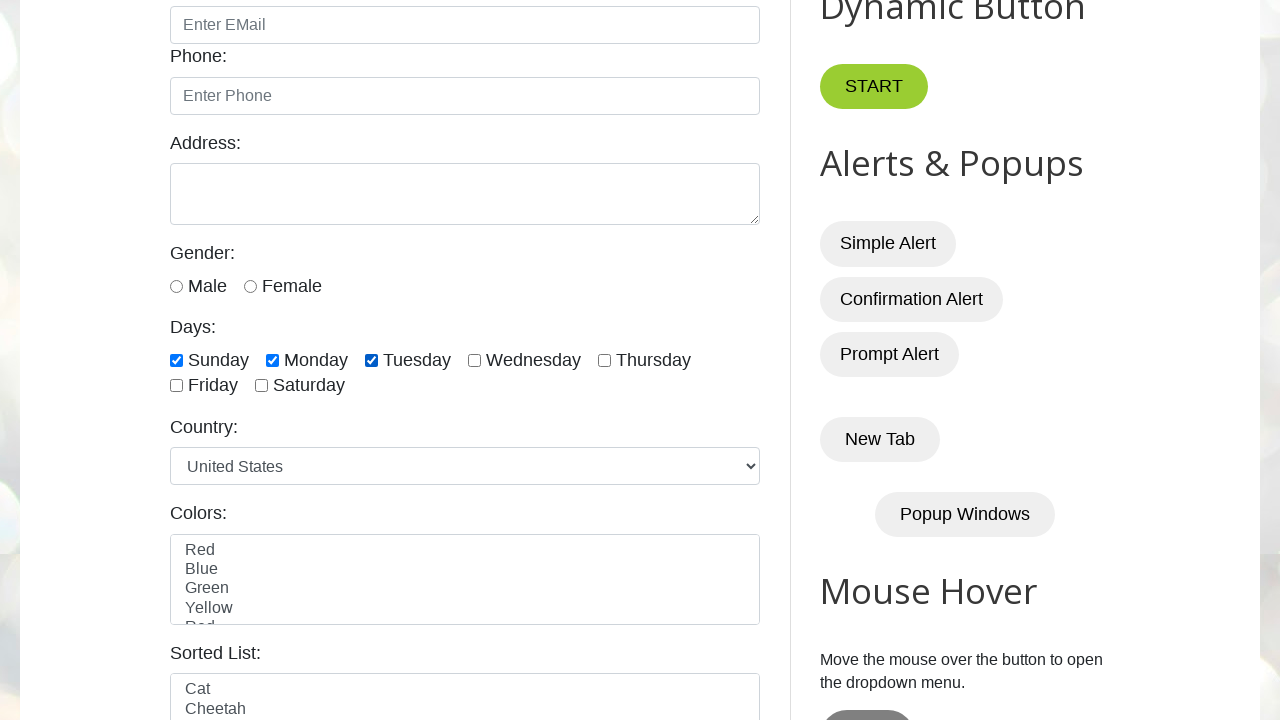

Clicked a checkbox to select it at (474, 360) on (//*[@class='form-group'])[4]/div/input >> nth=3
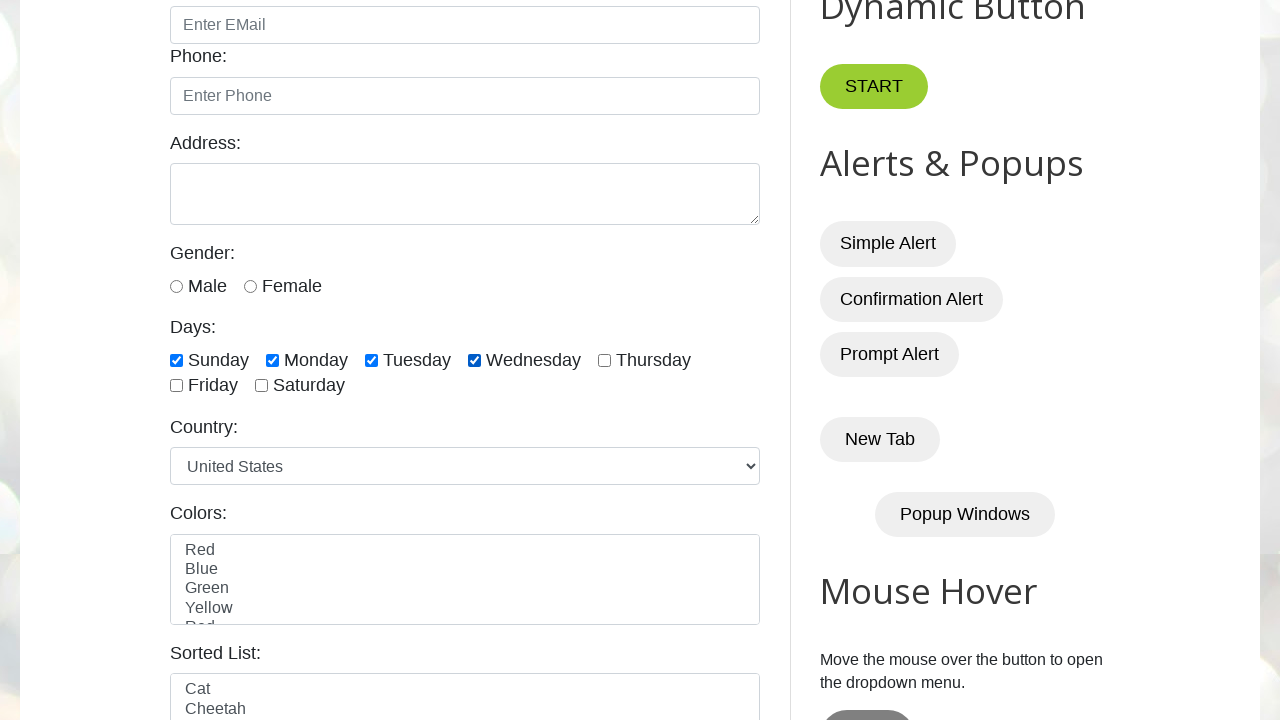

Clicked a checkbox to select it at (604, 360) on (//*[@class='form-group'])[4]/div/input >> nth=4
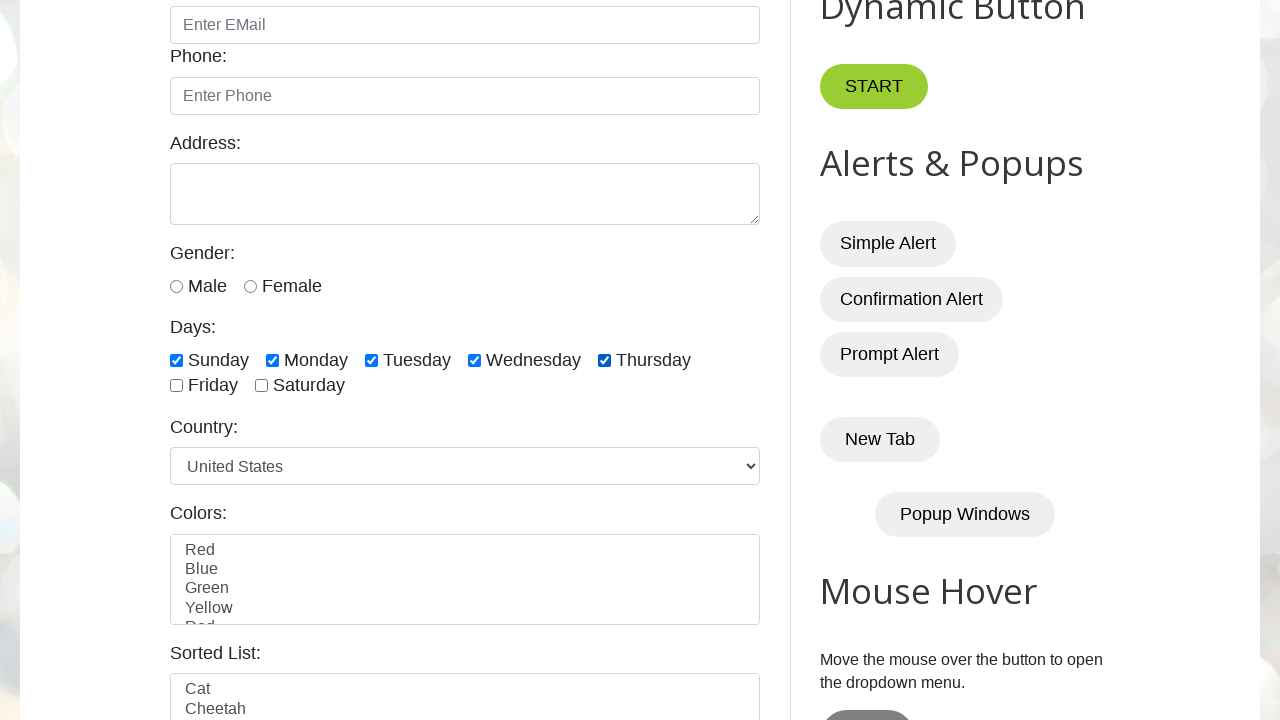

Clicked a checkbox to select it at (176, 386) on (//*[@class='form-group'])[4]/div/input >> nth=5
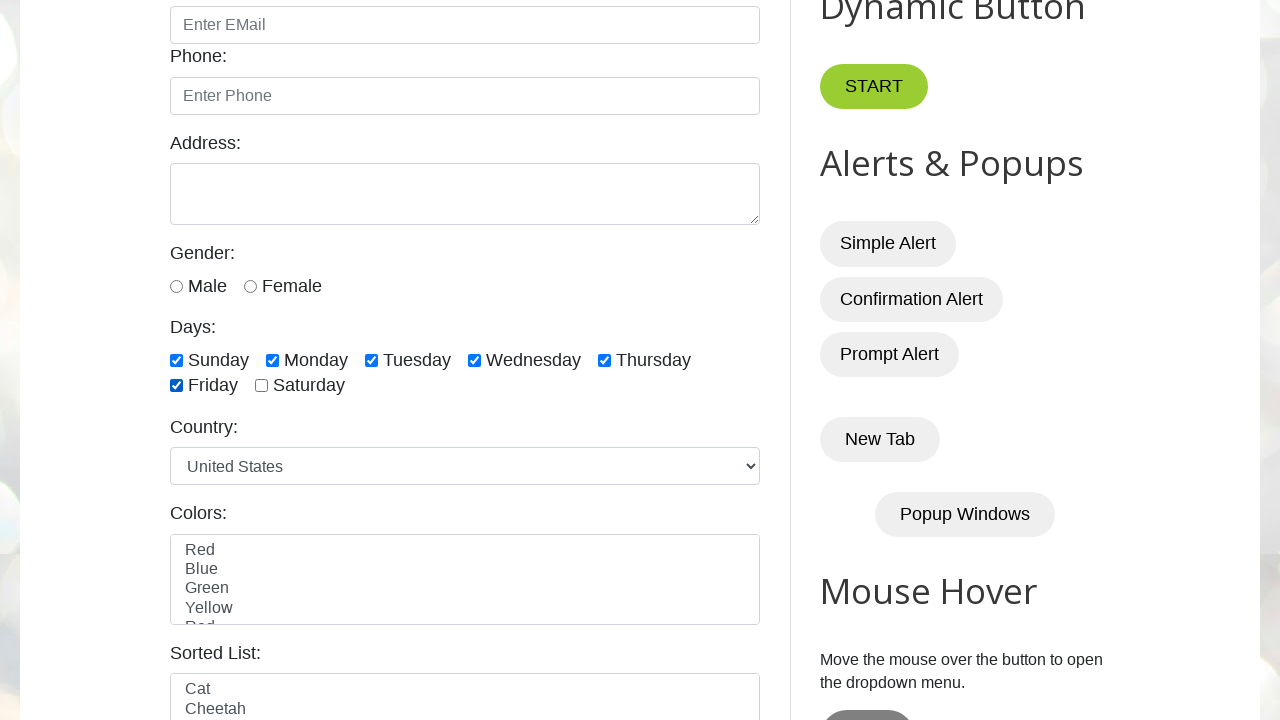

Clicked a checkbox to select it at (262, 386) on (//*[@class='form-group'])[4]/div/input >> nth=6
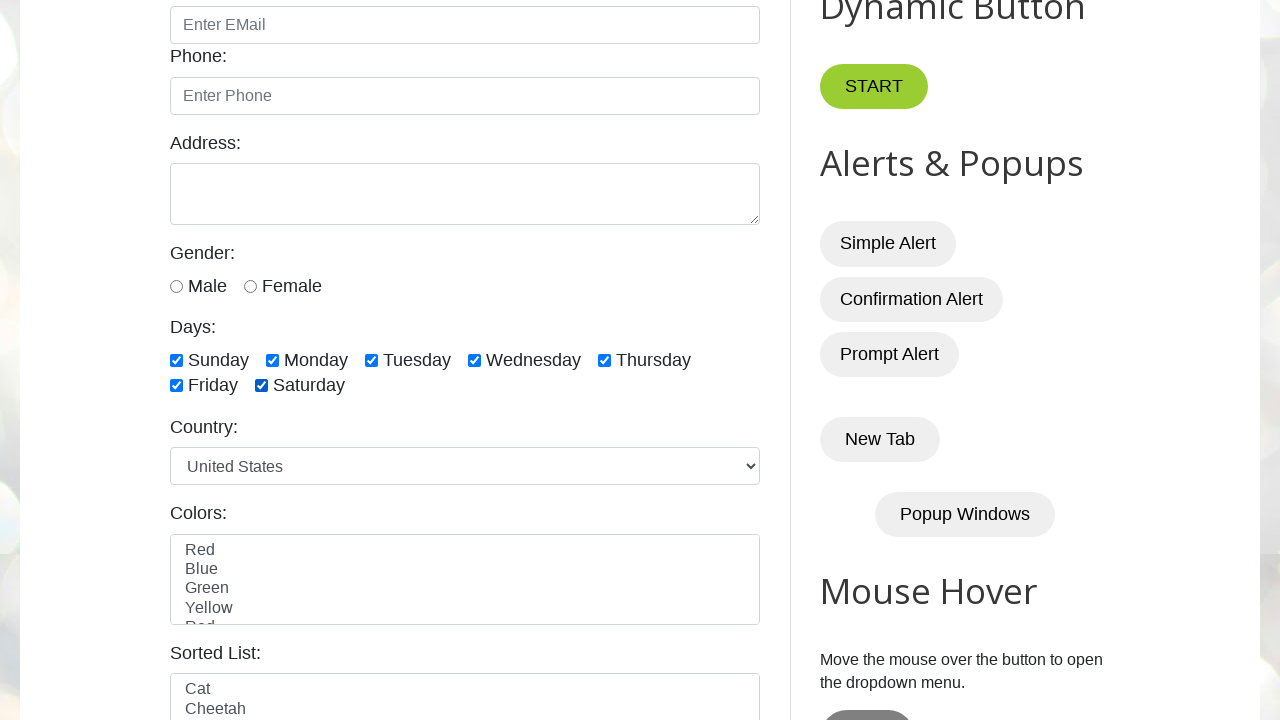

Re-located all checkboxes in the form group
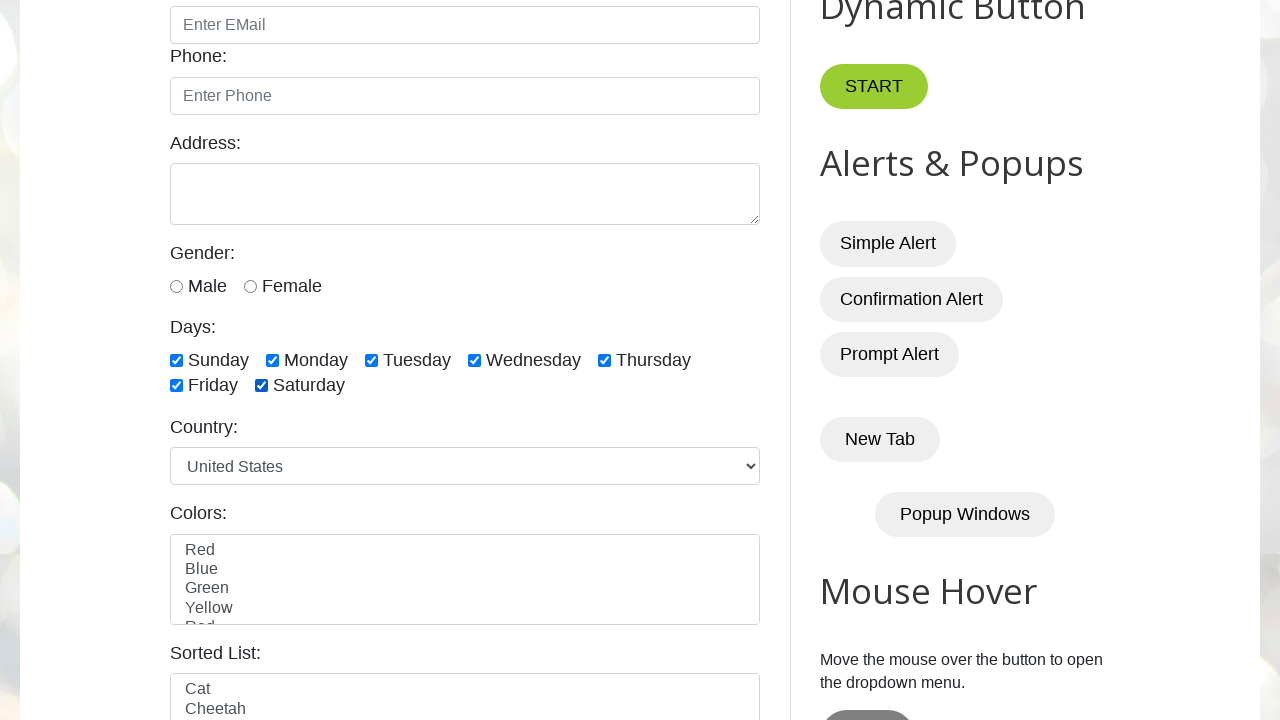

Unchecked a selected checkbox at (176, 360) on (//*[@class='form-group'])[4]/div/input >> nth=0
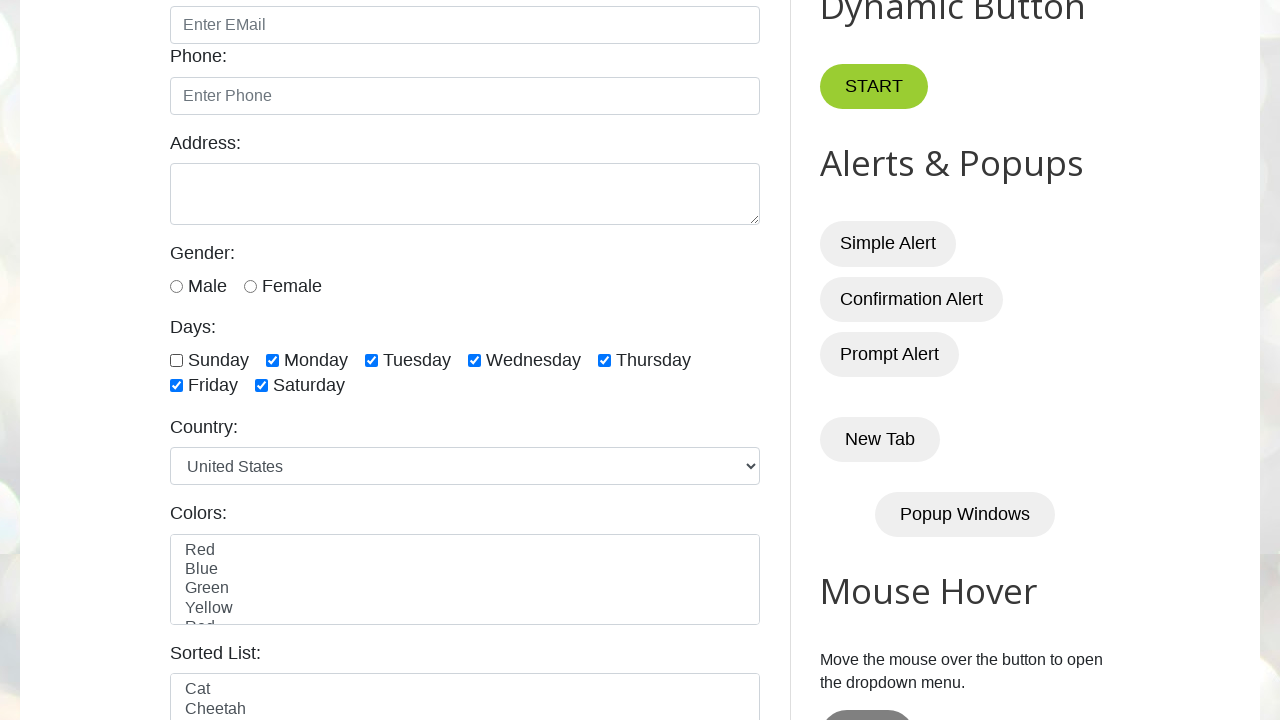

Unchecked a selected checkbox at (272, 360) on (//*[@class='form-group'])[4]/div/input >> nth=1
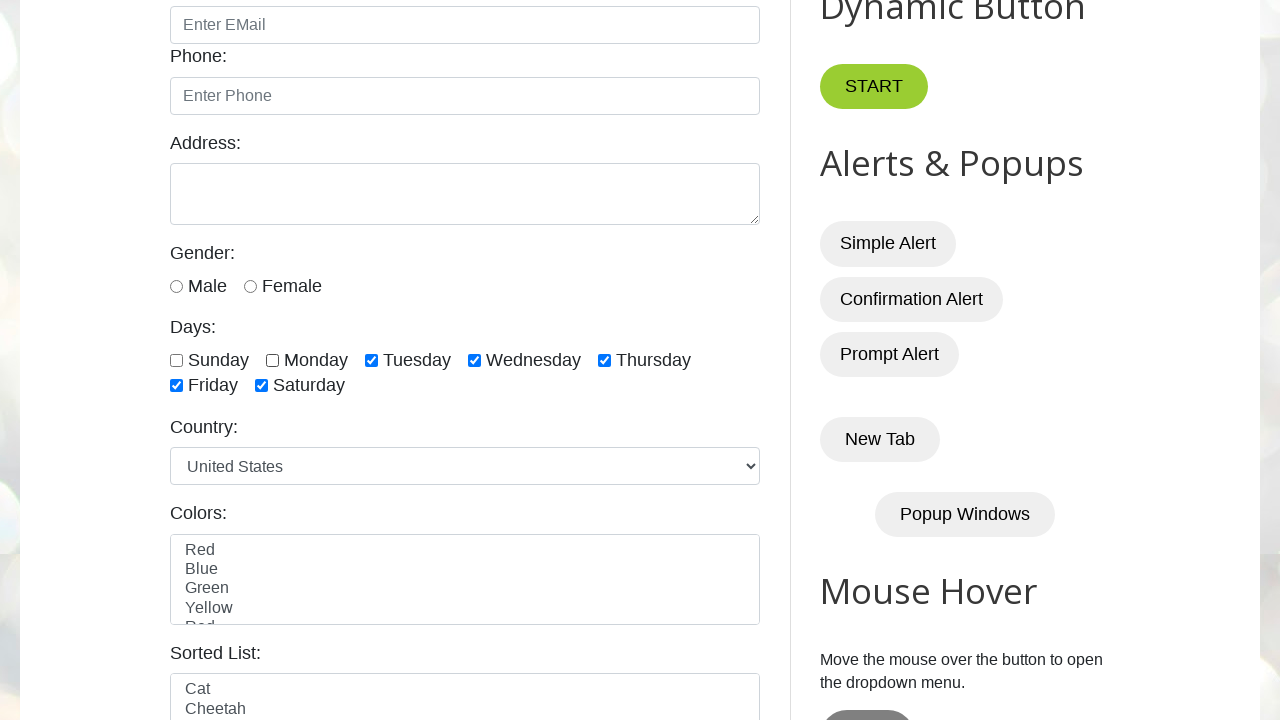

Unchecked a selected checkbox at (372, 360) on (//*[@class='form-group'])[4]/div/input >> nth=2
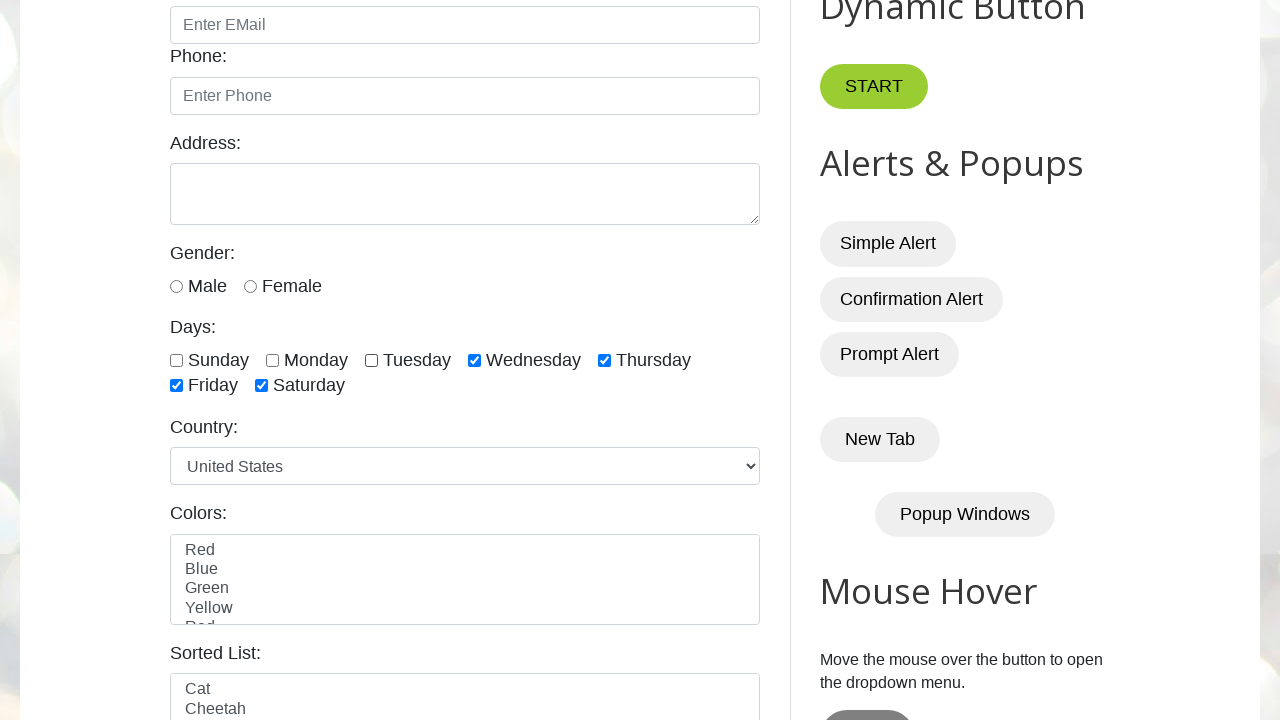

Unchecked a selected checkbox at (474, 360) on (//*[@class='form-group'])[4]/div/input >> nth=3
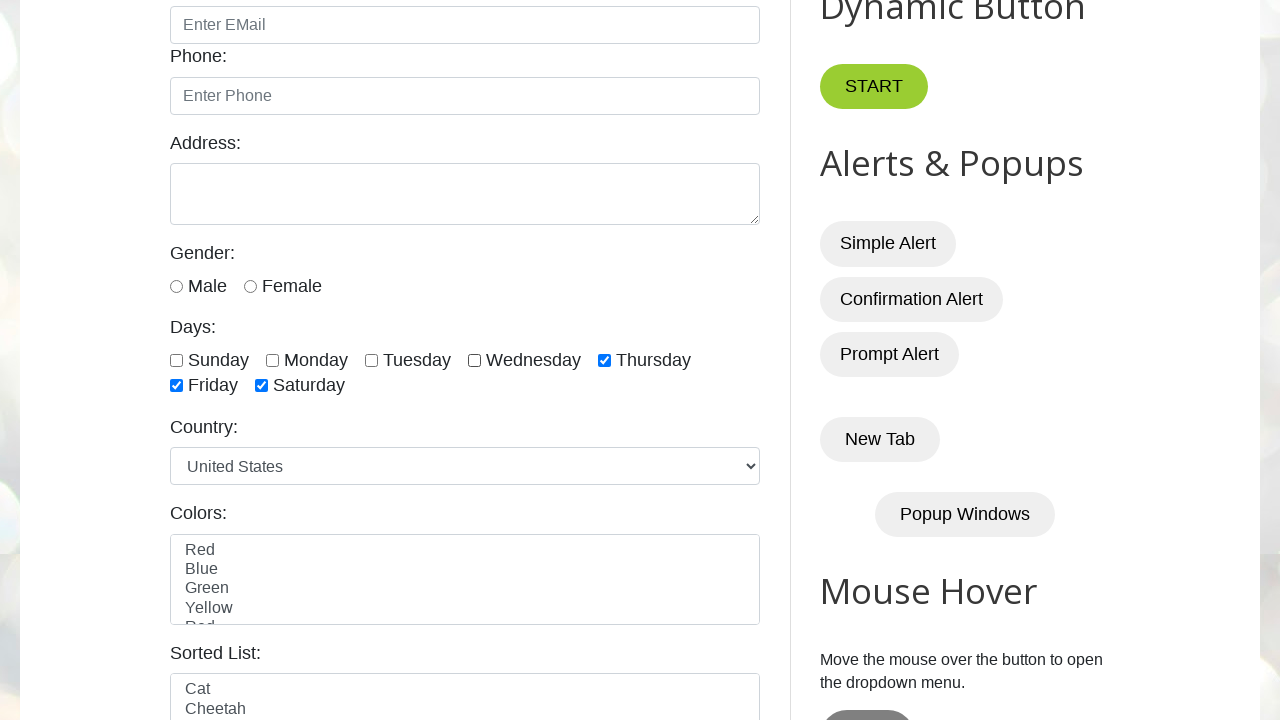

Unchecked a selected checkbox at (604, 360) on (//*[@class='form-group'])[4]/div/input >> nth=4
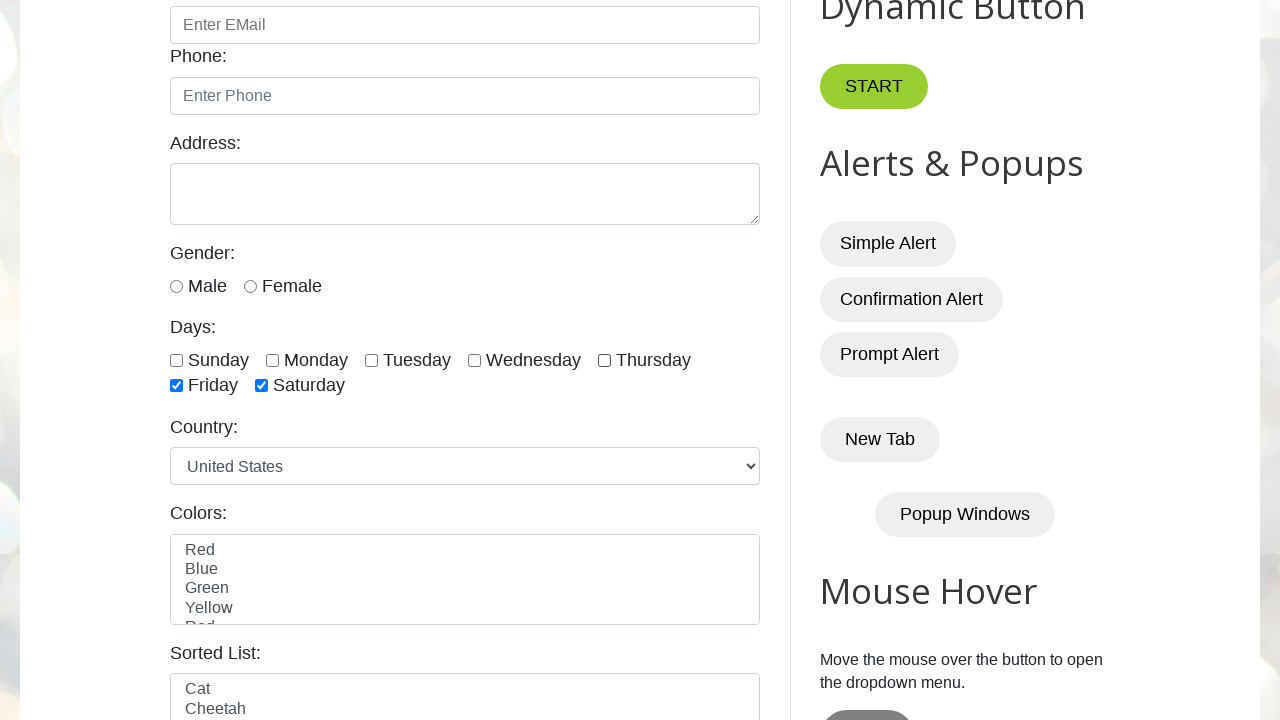

Unchecked a selected checkbox at (176, 386) on (//*[@class='form-group'])[4]/div/input >> nth=5
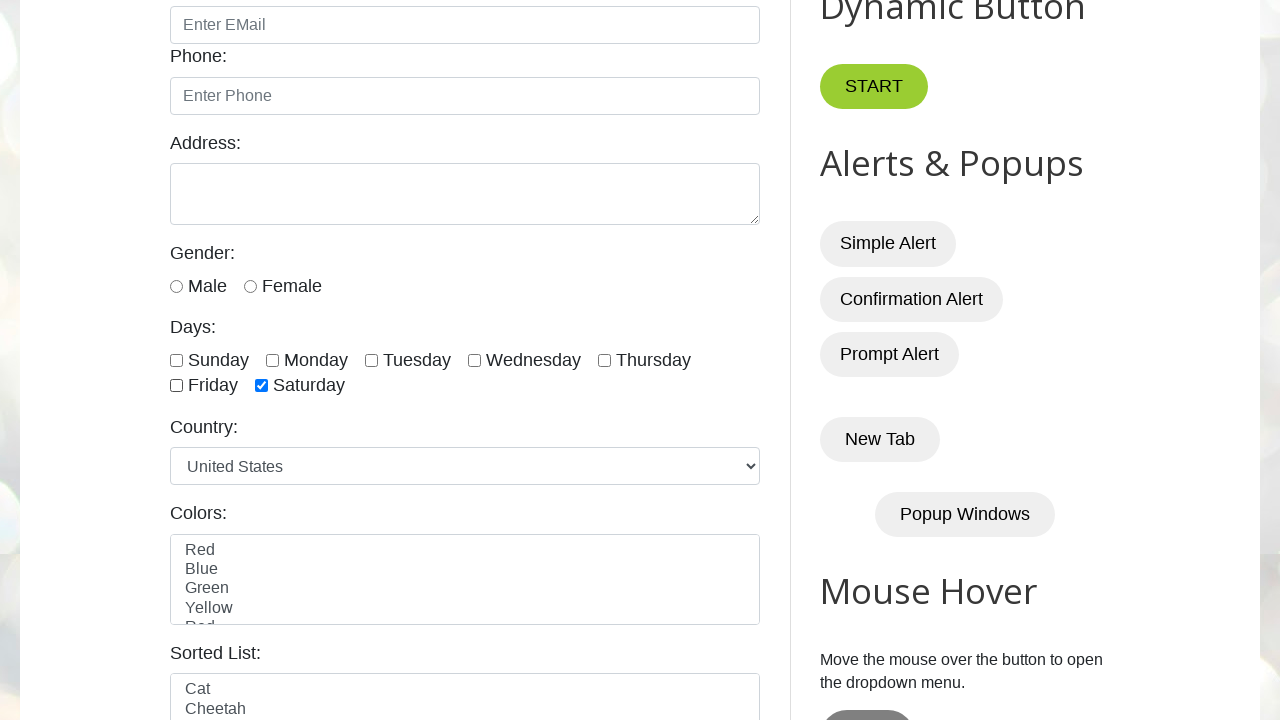

Unchecked a selected checkbox at (262, 386) on (//*[@class='form-group'])[4]/div/input >> nth=6
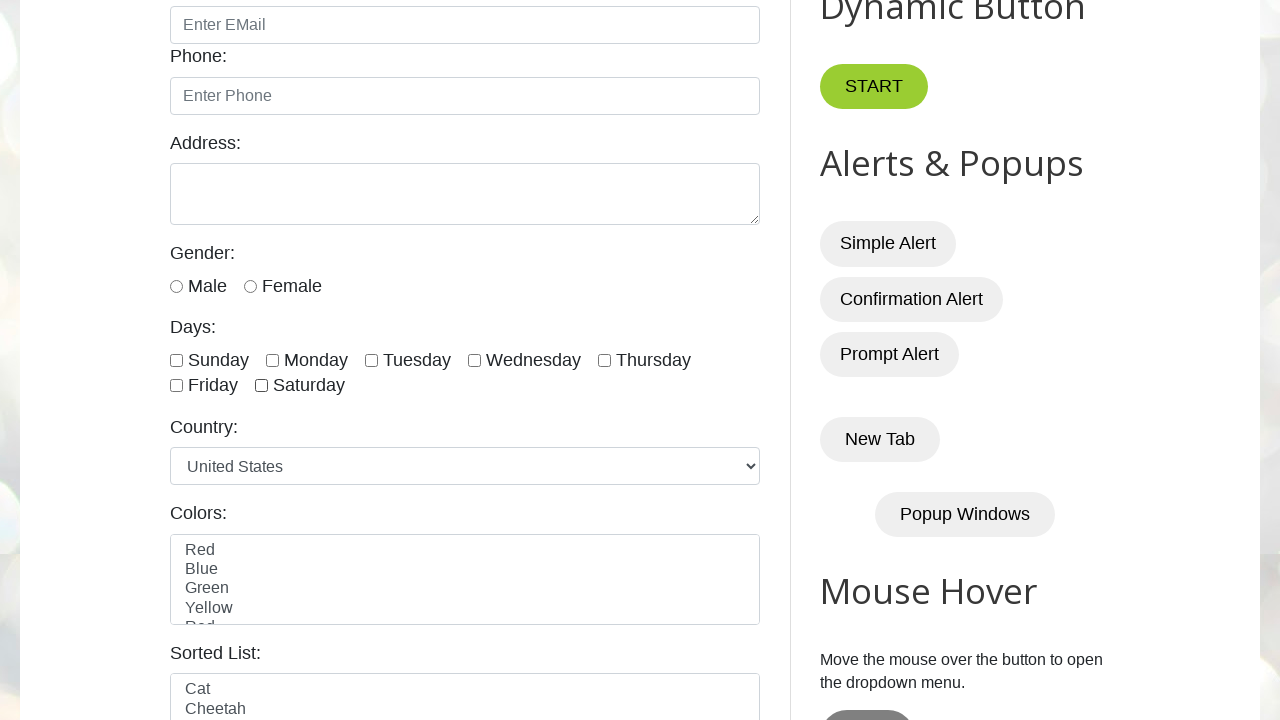

Re-located all checkboxes for final selection
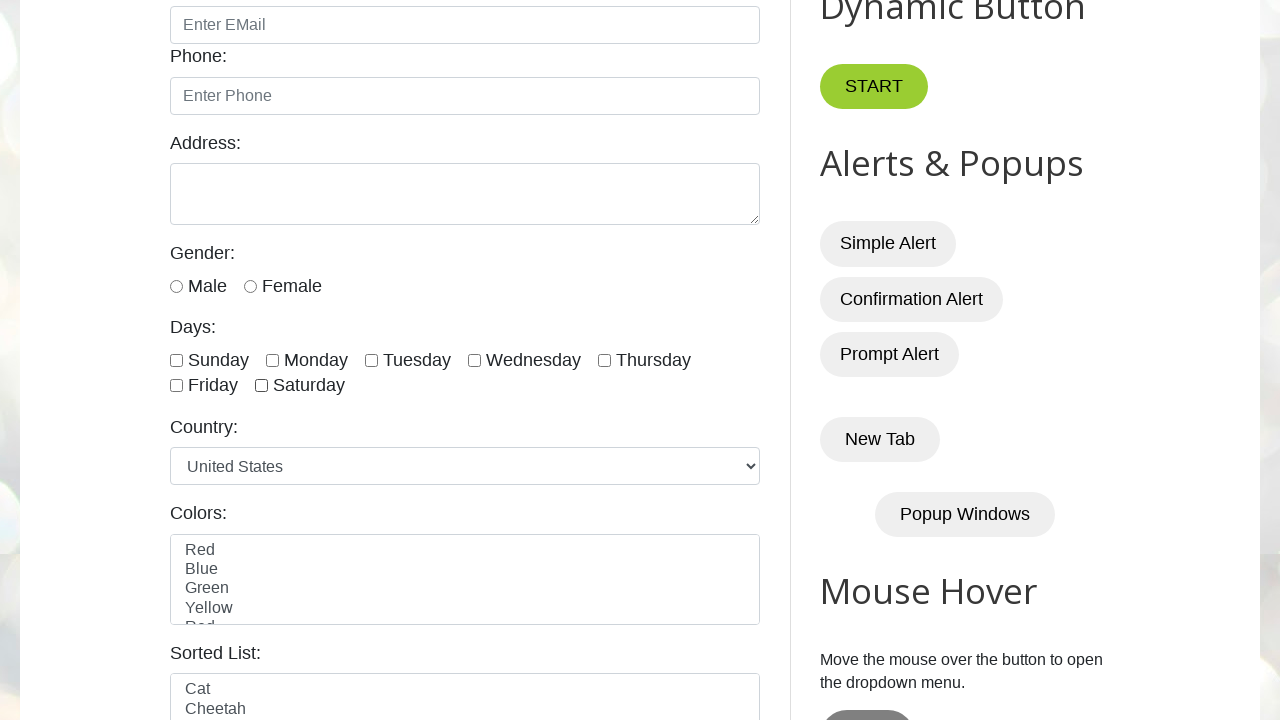

Clicked checkbox at index 0 to select it at (176, 360) on (//*[@class='form-group'])[4]/div/input >> nth=0
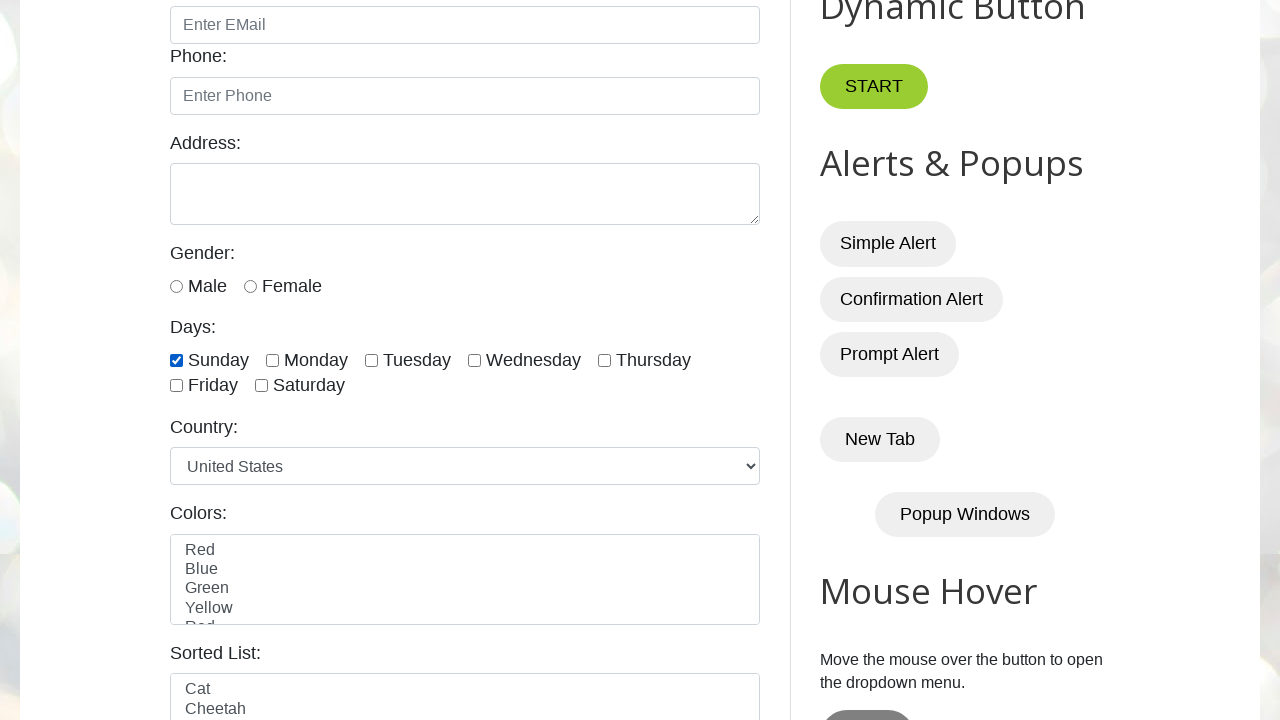

Clicked checkbox at index 3 to select it at (474, 360) on (//*[@class='form-group'])[4]/div/input >> nth=3
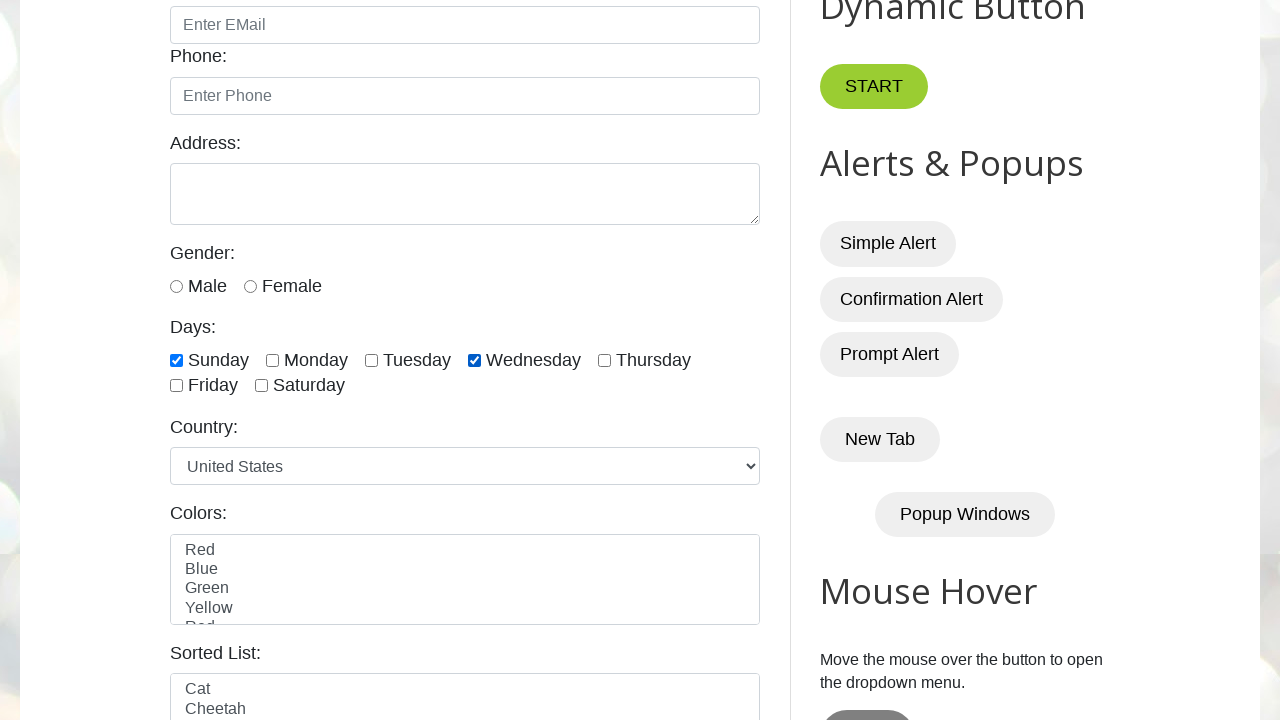

Clicked checkbox at index 5 to select it at (176, 386) on (//*[@class='form-group'])[4]/div/input >> nth=5
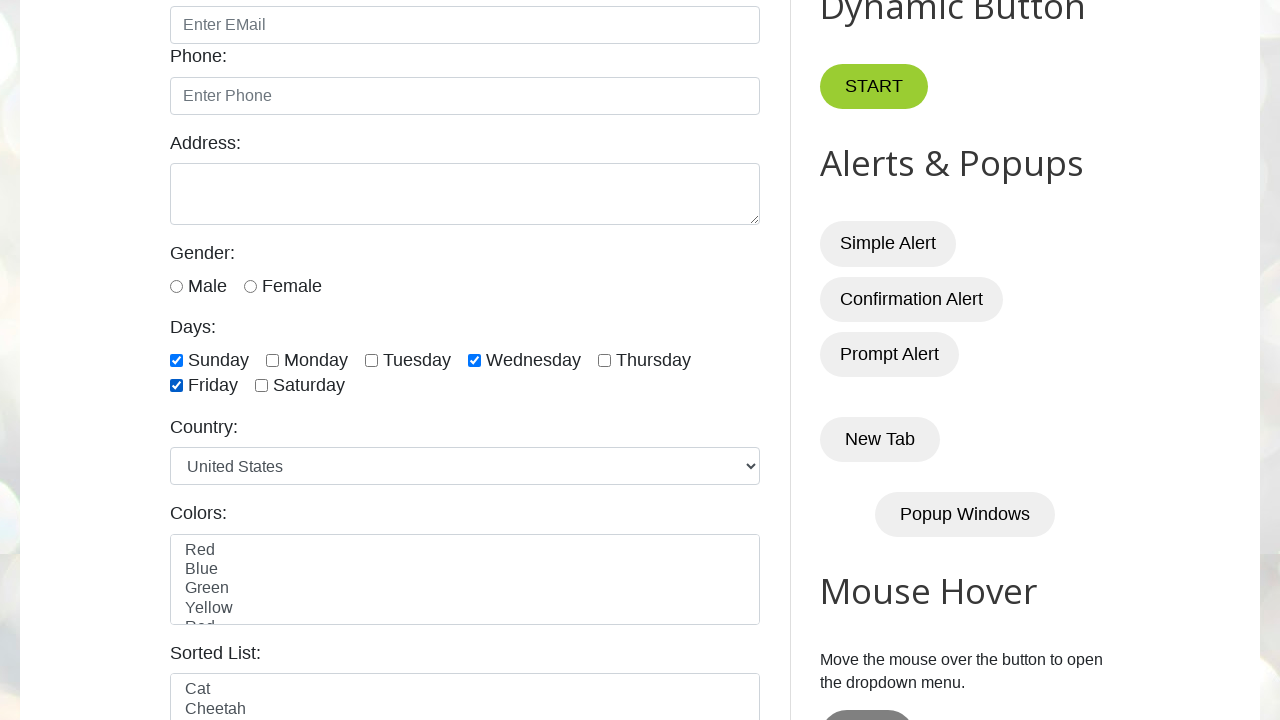

Clicked checkbox at index 6 to select it at (262, 386) on (//*[@class='form-group'])[4]/div/input >> nth=6
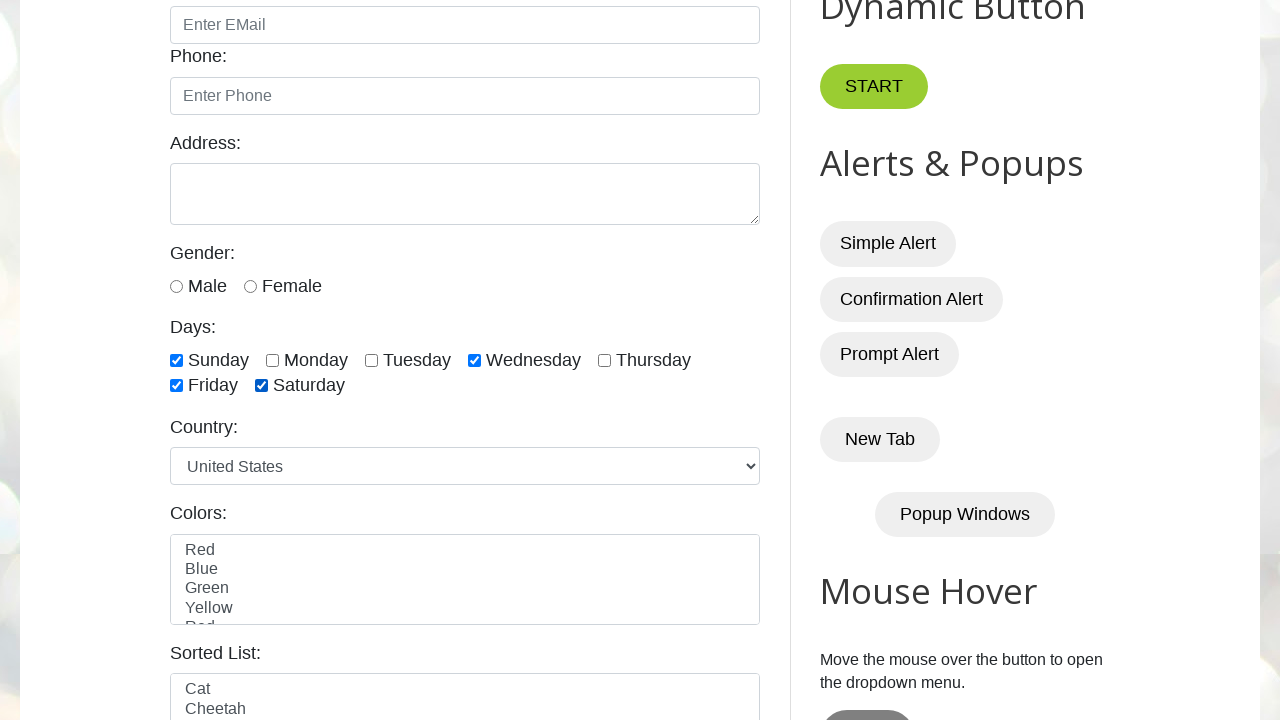

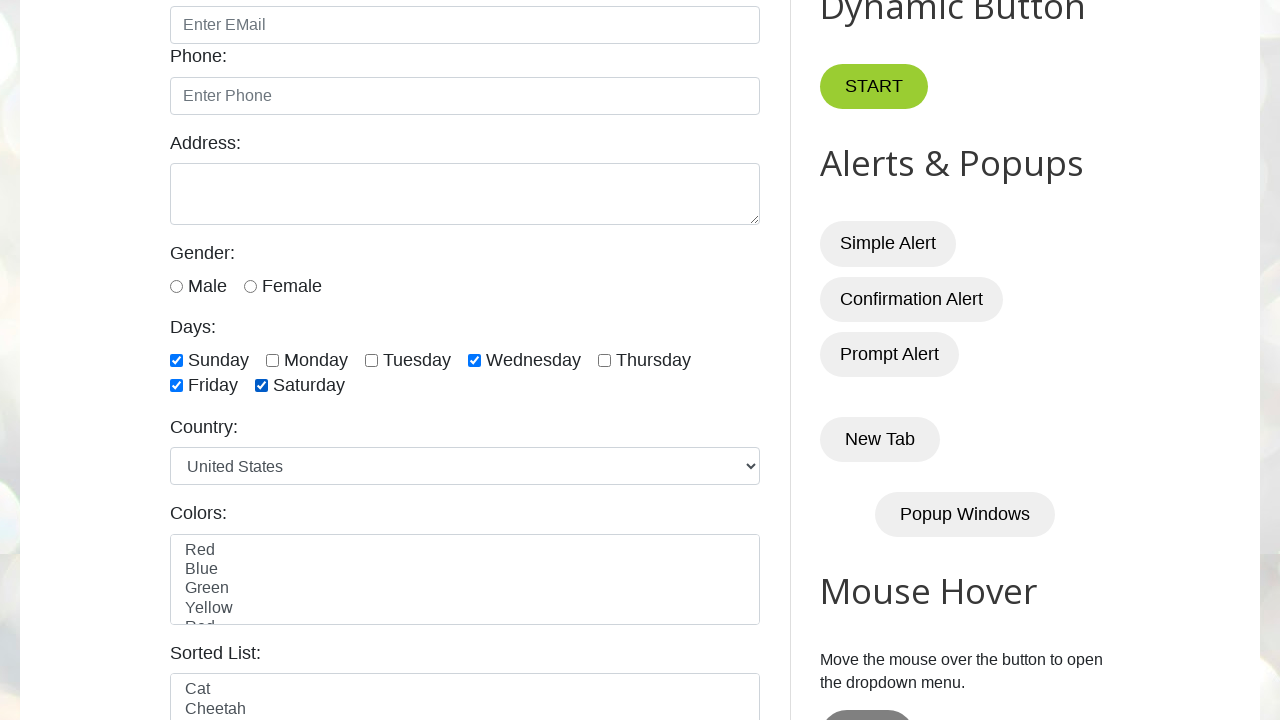